Tests navigation through Audible bestsellers page by waiting for product listings to load and clicking through pagination to navigate to subsequent pages.

Starting URL: https://www.audible.com/adblbestsellers?ref=a_search_t1_navTop_pl0cg1c0r0&pf_rd_p=adc4b13b-d074-4e1c-ac46-9f54aa53072b&pf_rd_r=1F7DV0MPHV77Z61RX566

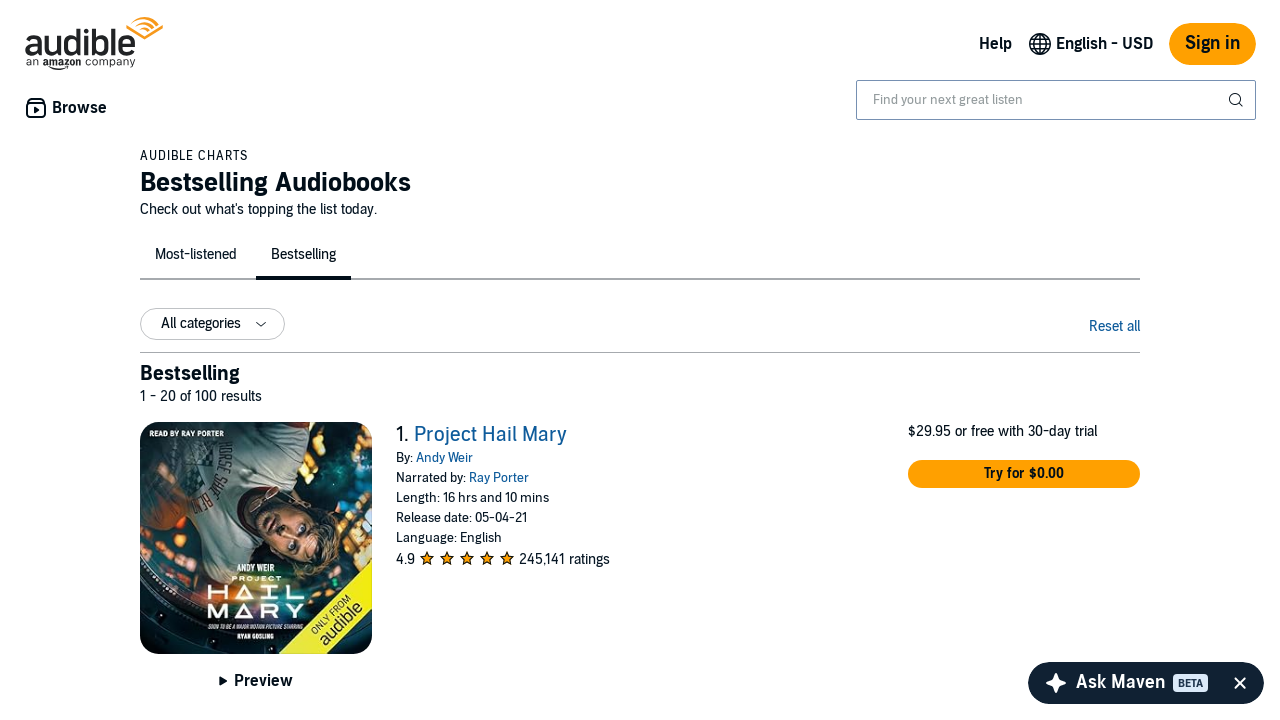

Product container loaded on Audible bestsellers page
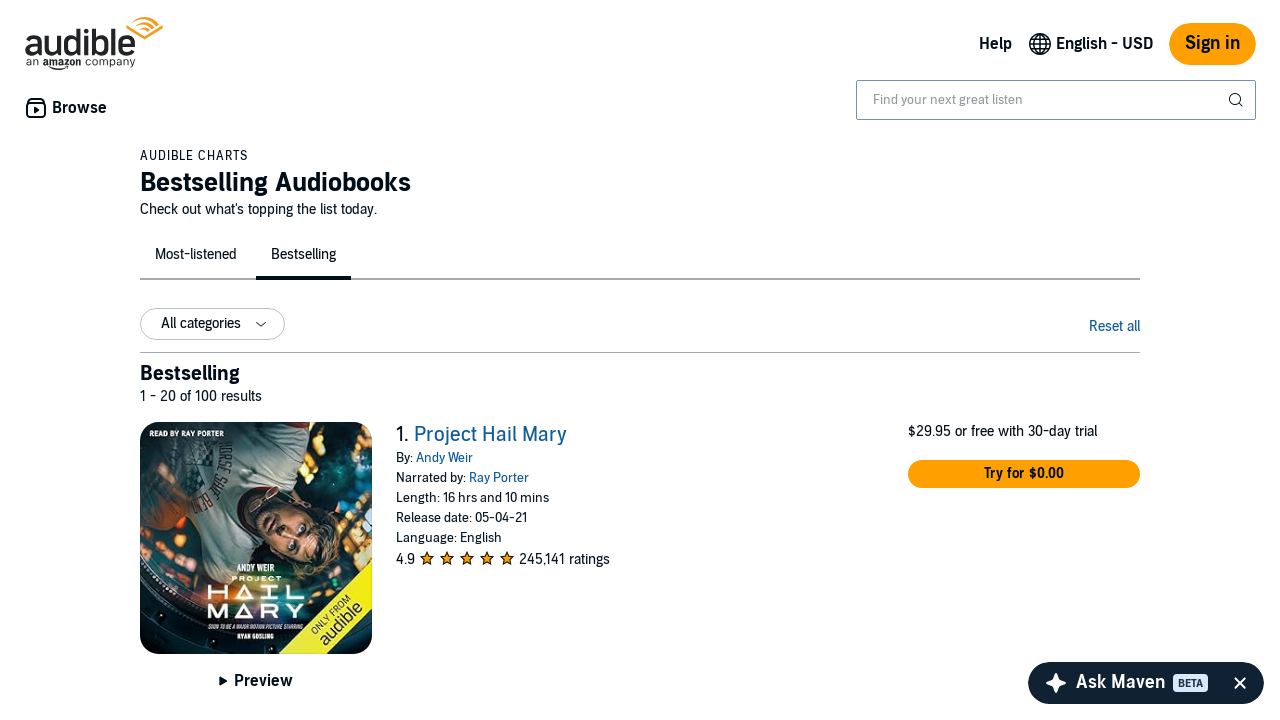

Product list items are now visible
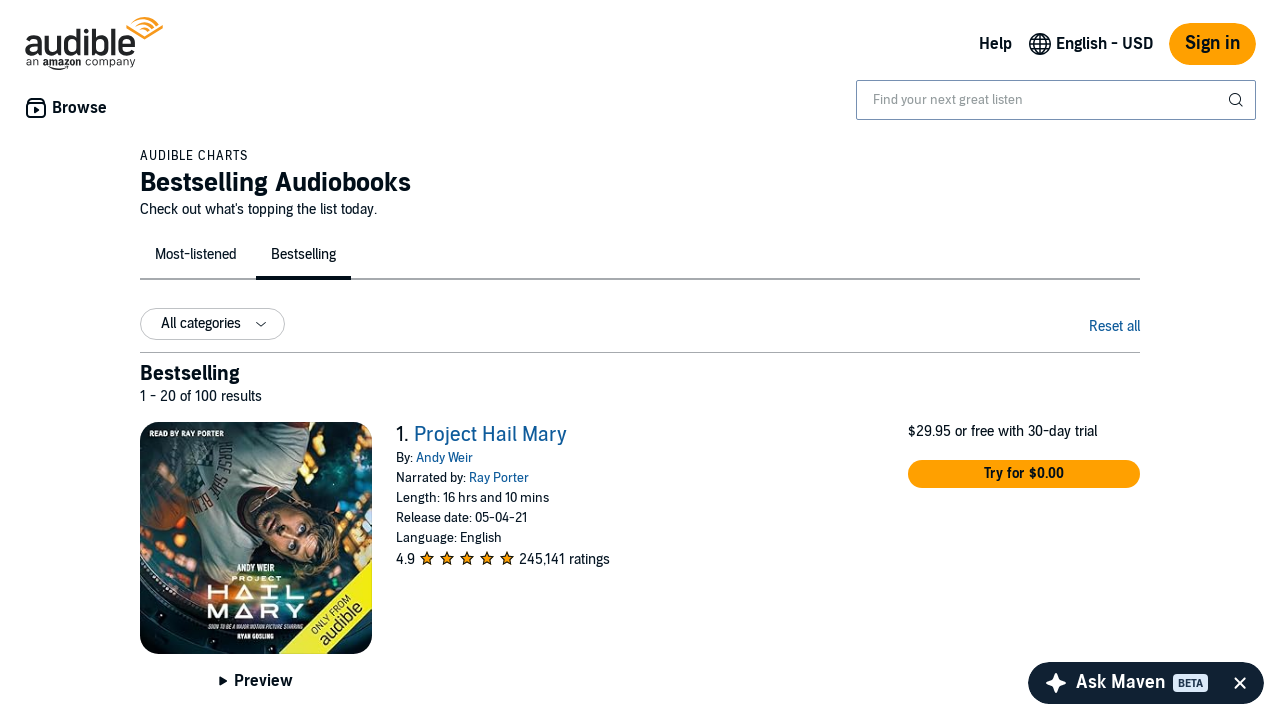

Pagination bar loaded
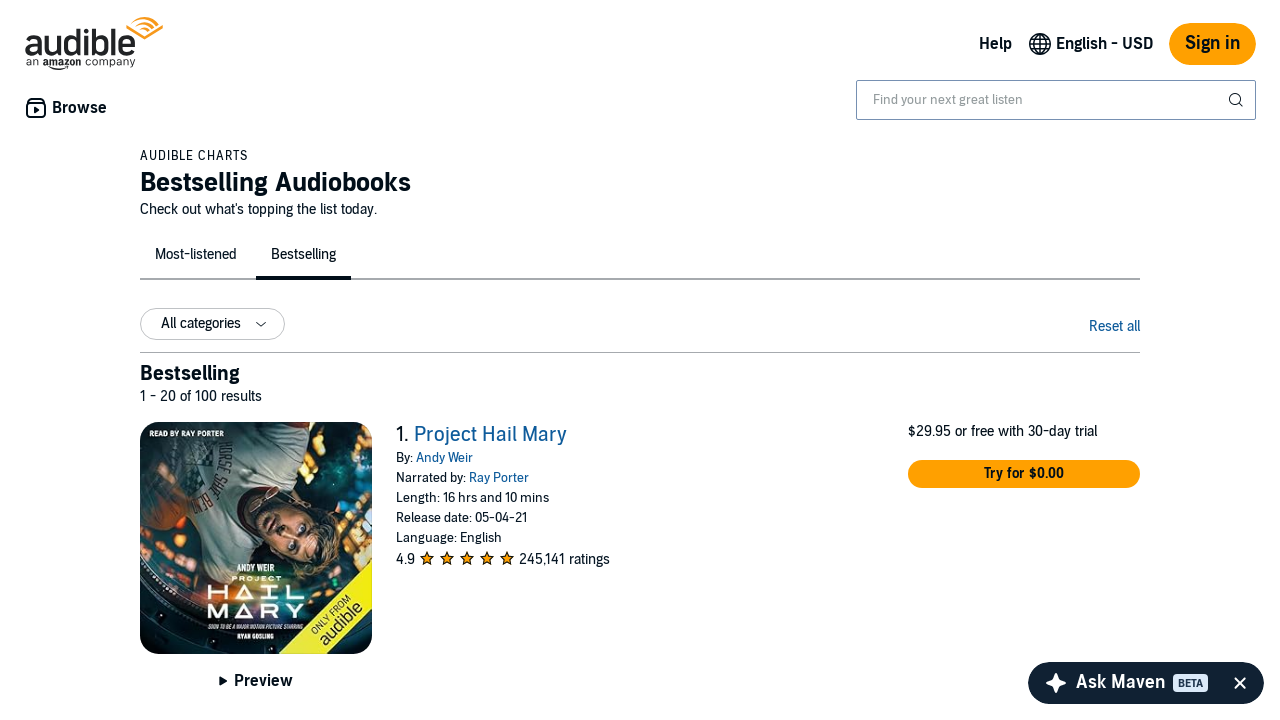

Product list items loaded on current page
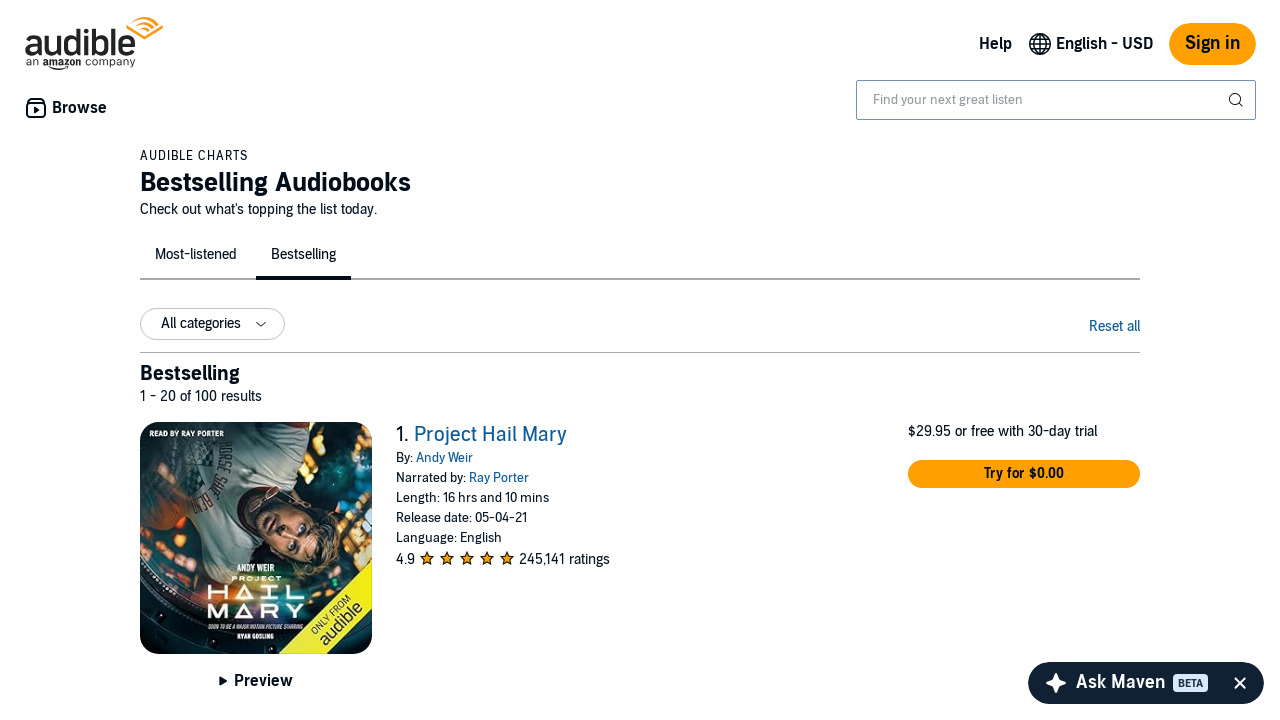

Clicked next page button to navigate to next page at (1124, 536) on xpath=//span[contains(@class, "nextButton")]
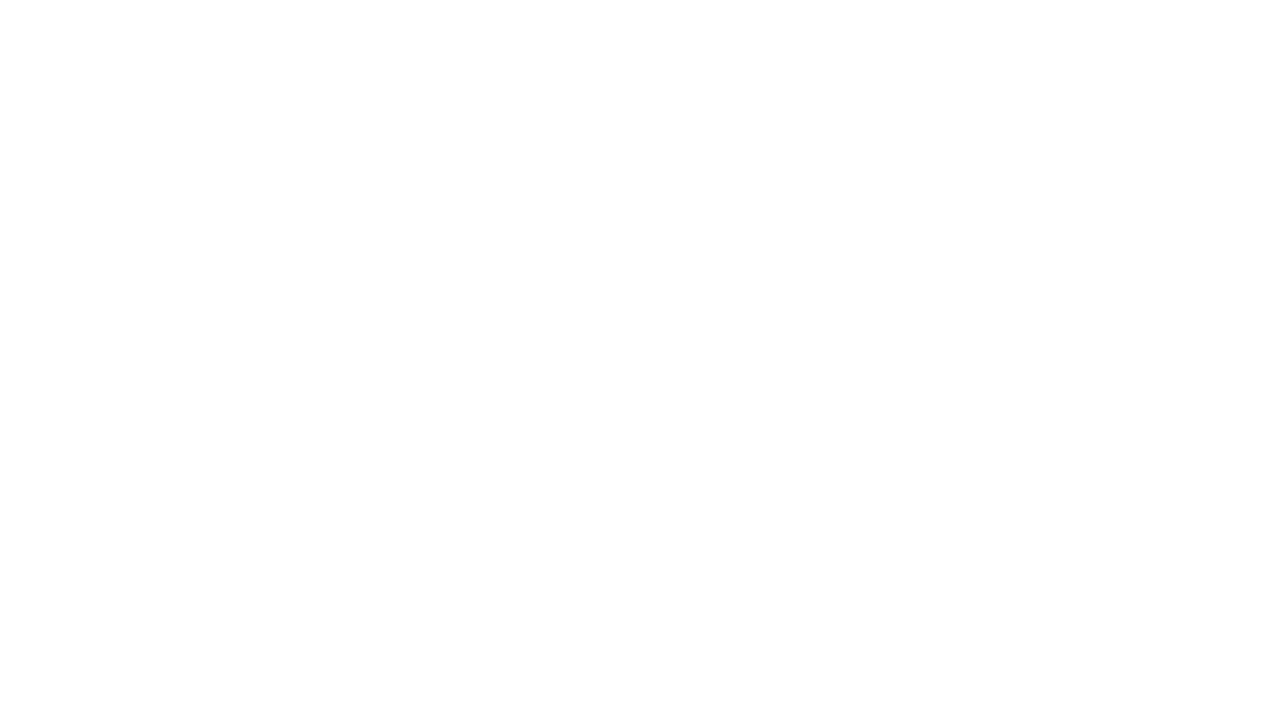

Page navigation completed and network idle
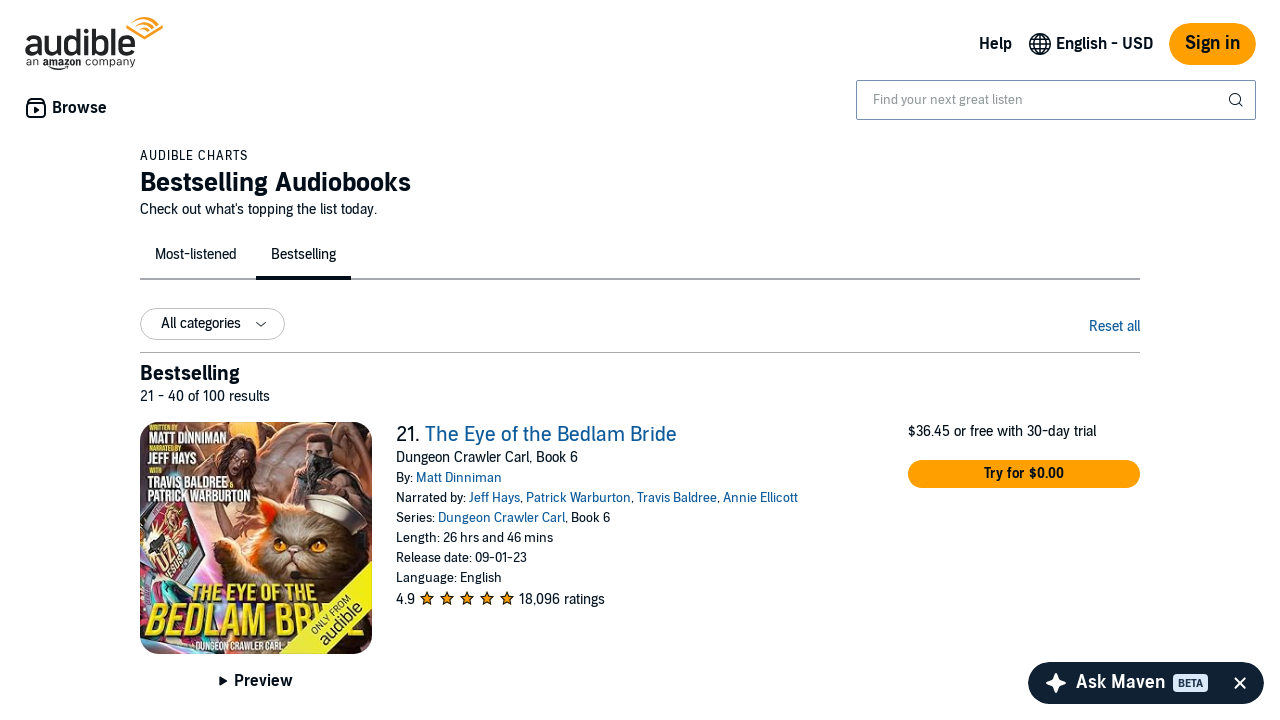

Product list items loaded on current page
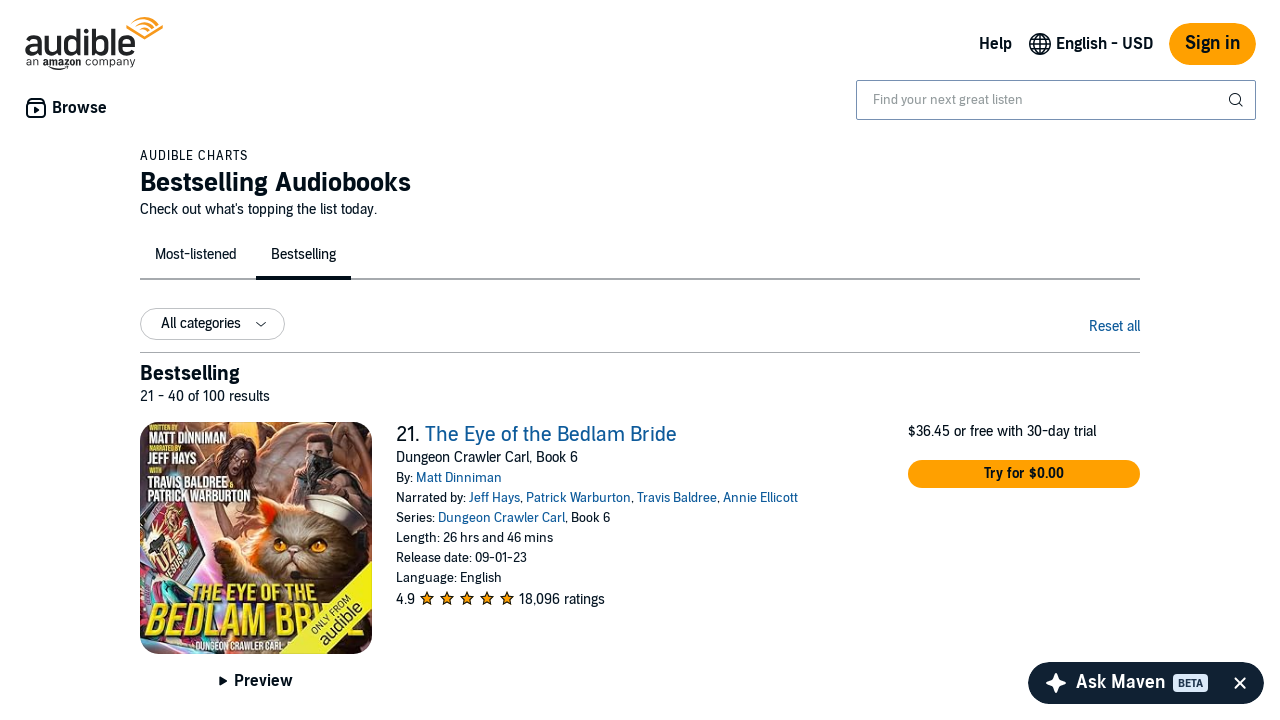

Clicked next page button to navigate to next page at (1124, 536) on xpath=//span[contains(@class, "nextButton")]
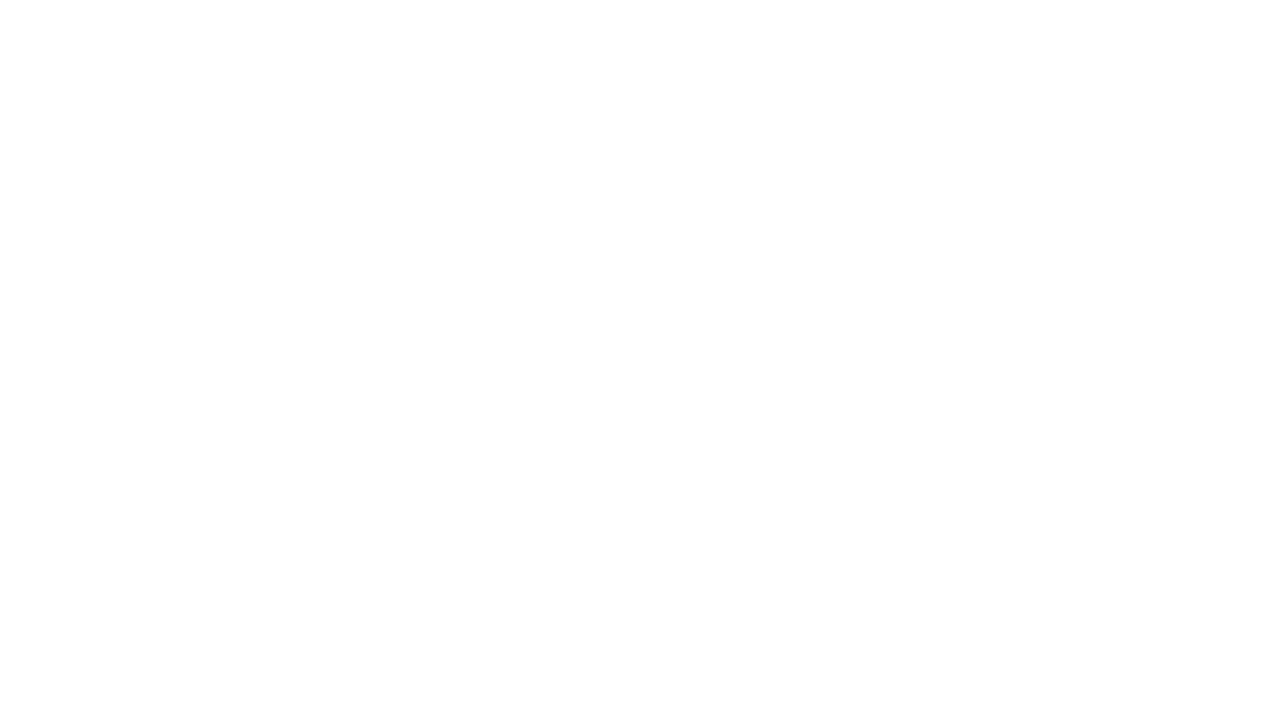

Page navigation completed and network idle
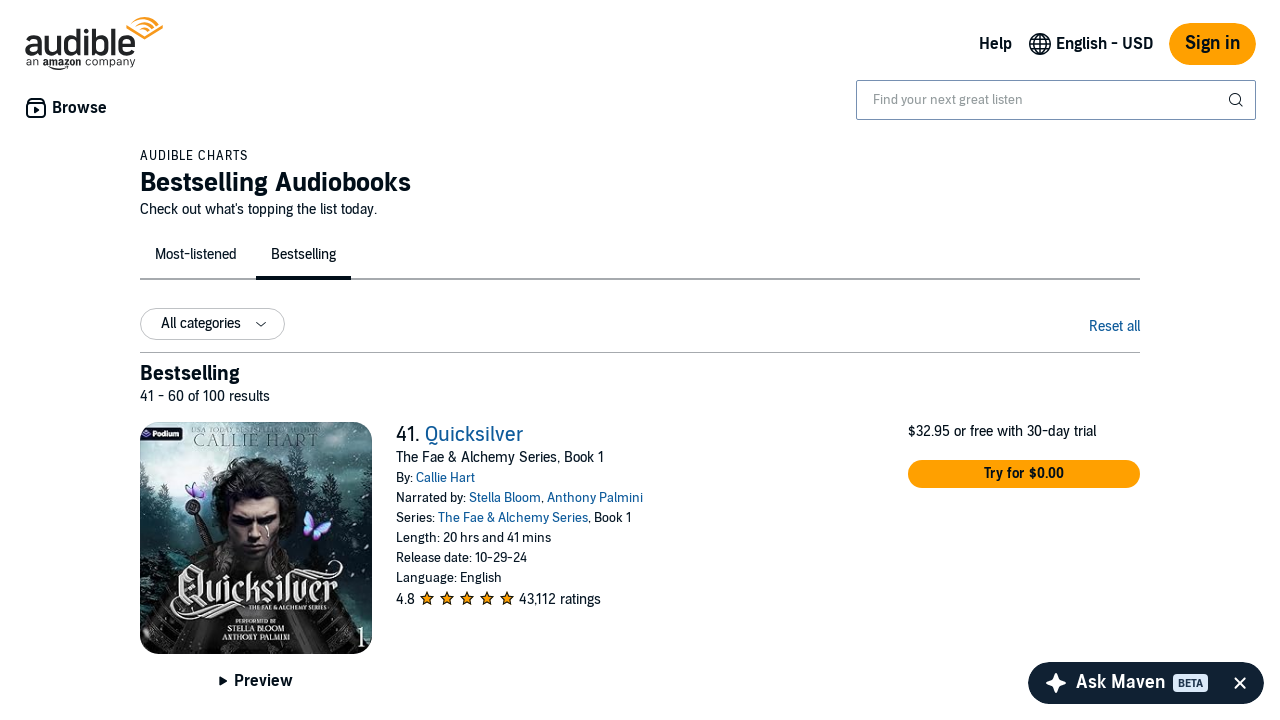

Product list items loaded on current page
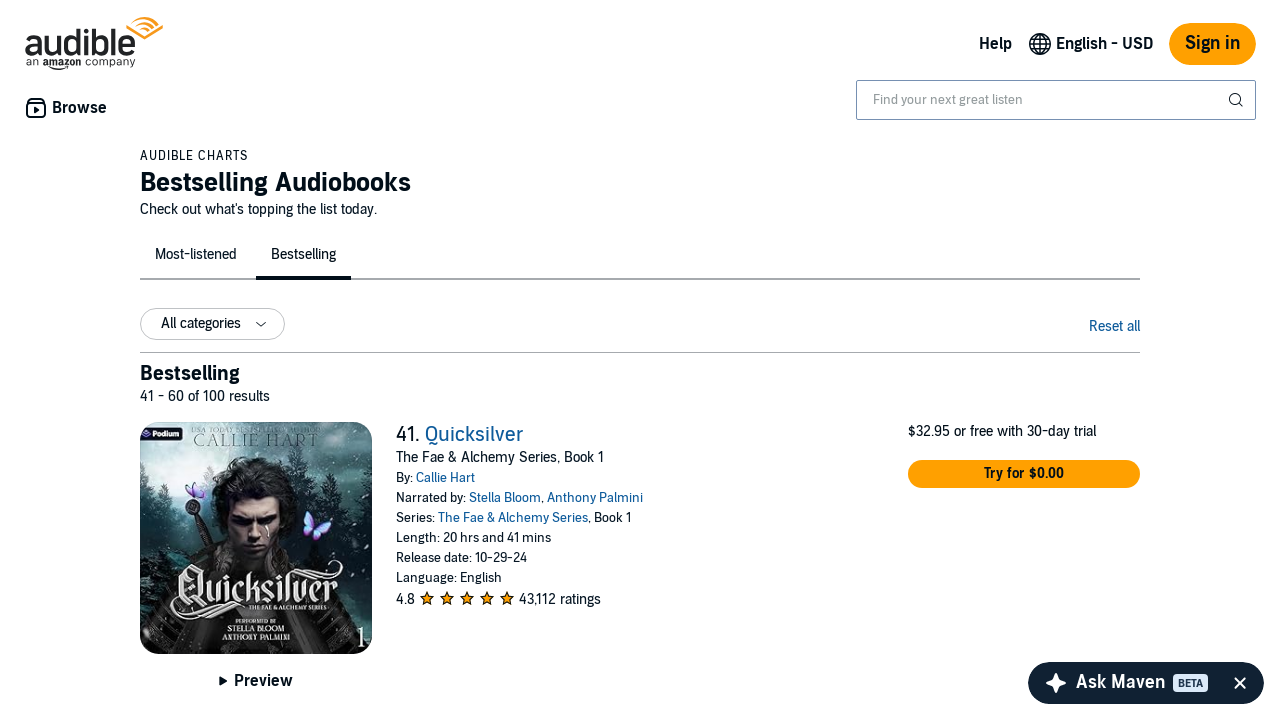

Clicked next page button to navigate to next page at (1124, 536) on xpath=//span[contains(@class, "nextButton")]
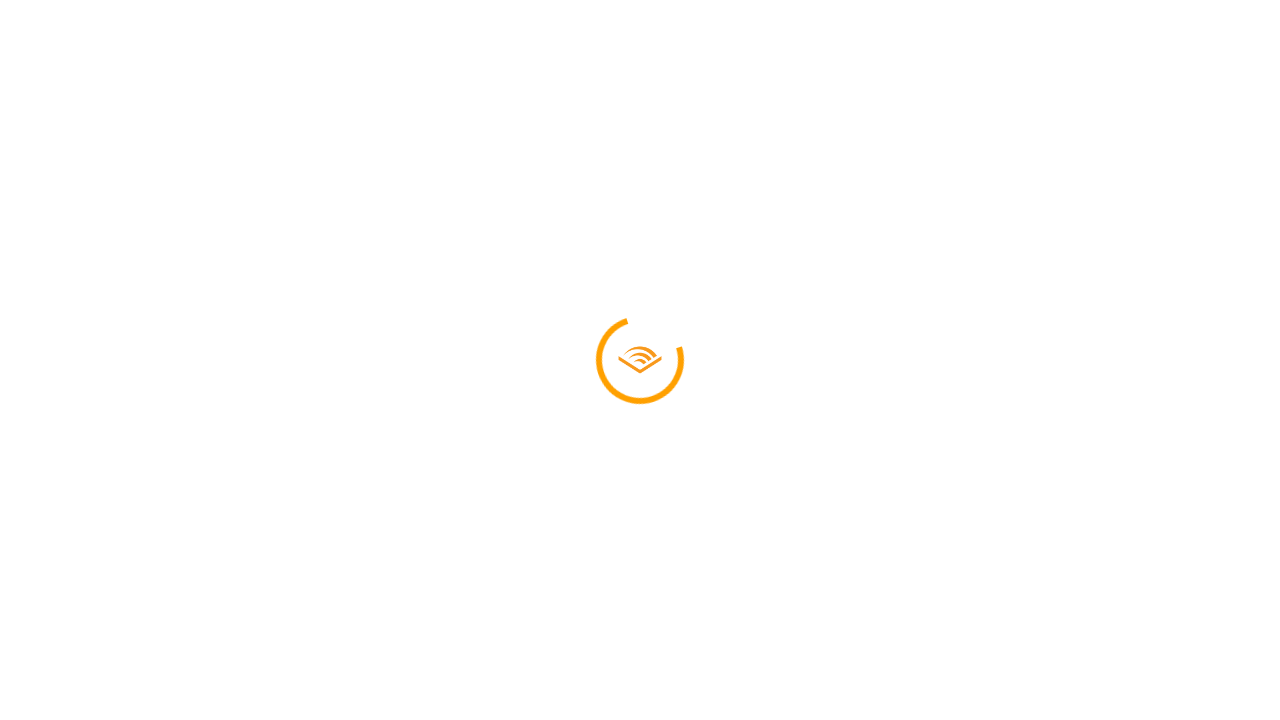

Page navigation completed and network idle
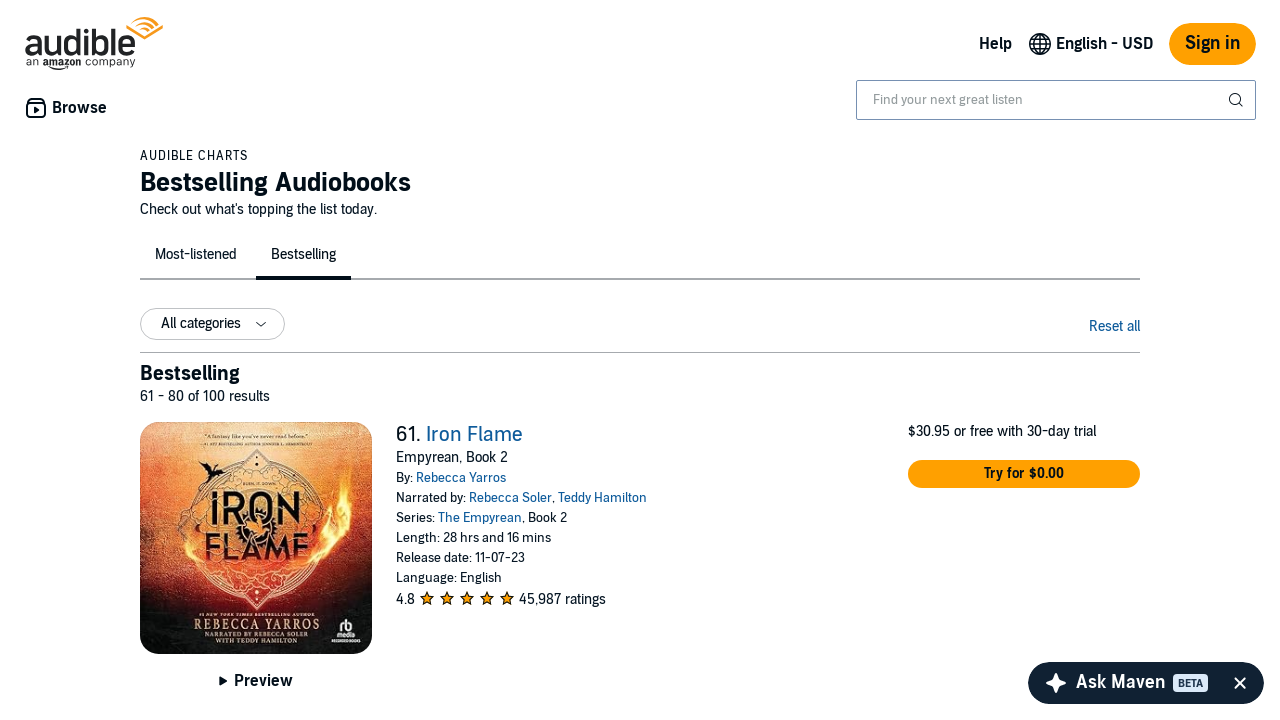

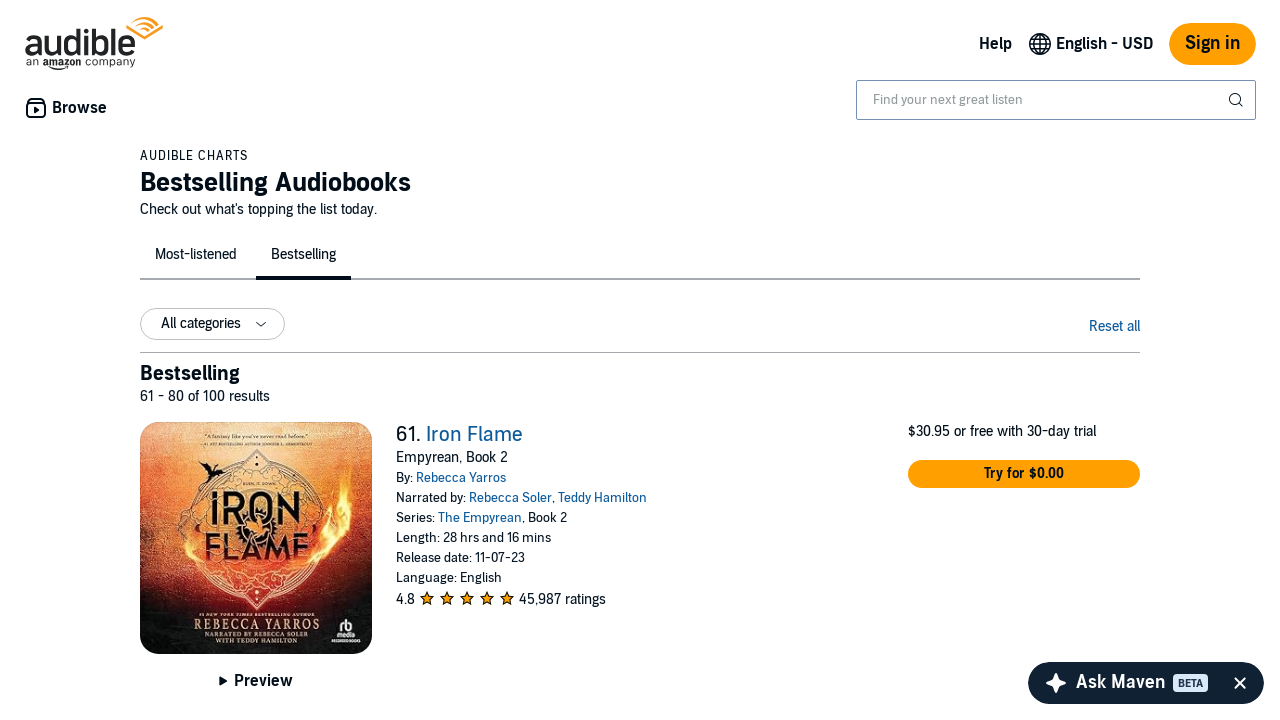